Tests JavaScript scrolling functionality by scrolling the page window and then scrolling within a specific table element

Starting URL: https://rahulshettyacademy.com/AutomationPractice/

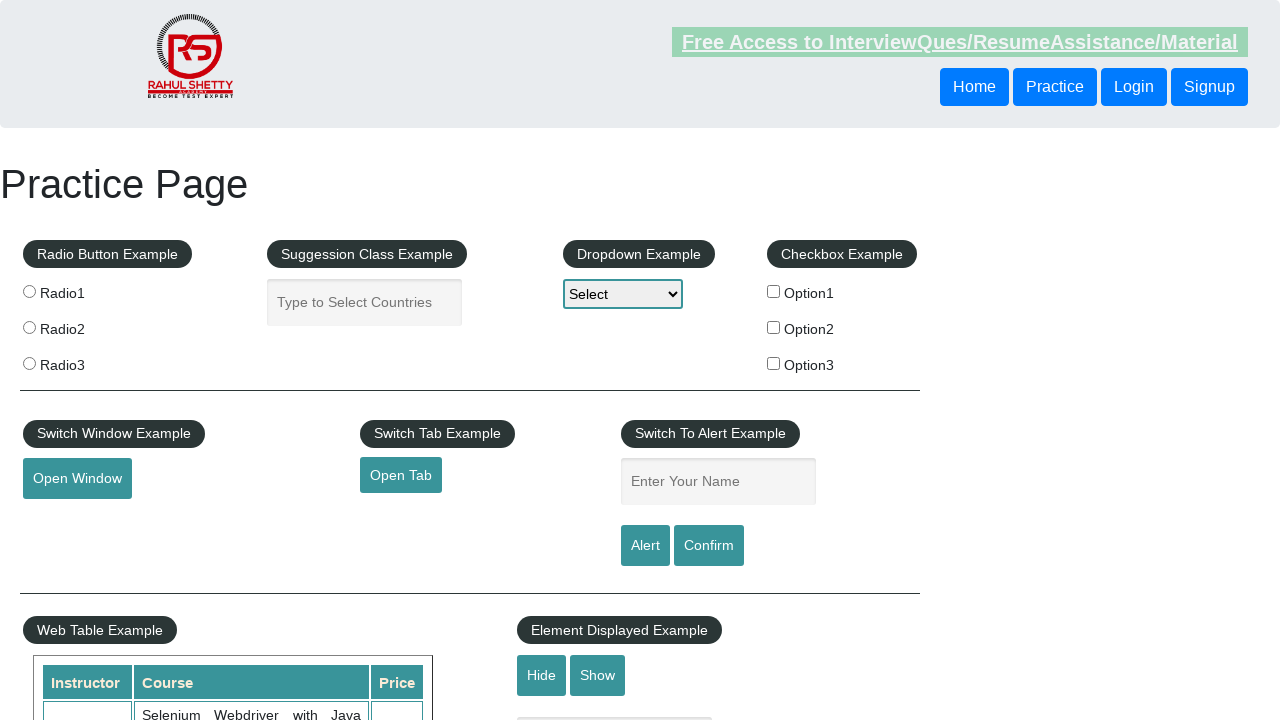

Scrolled page window down by 500 pixels using JavaScript
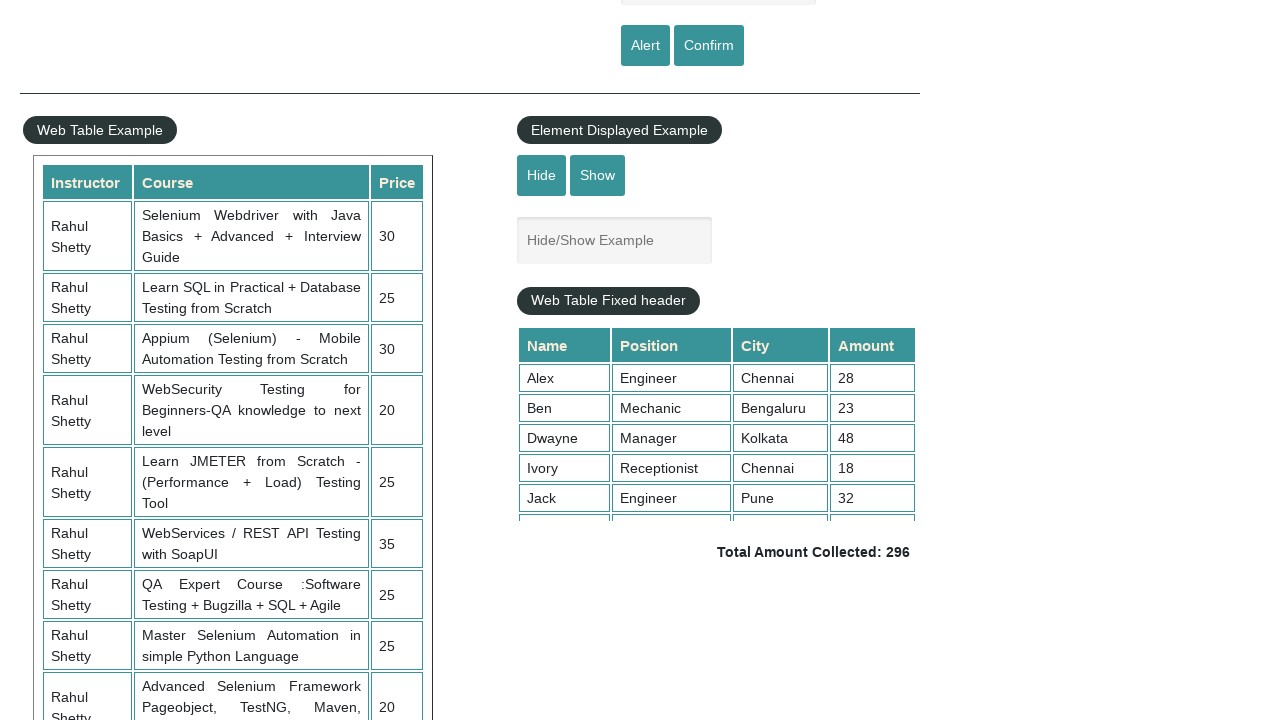

Waited 5 seconds for scroll animation to complete
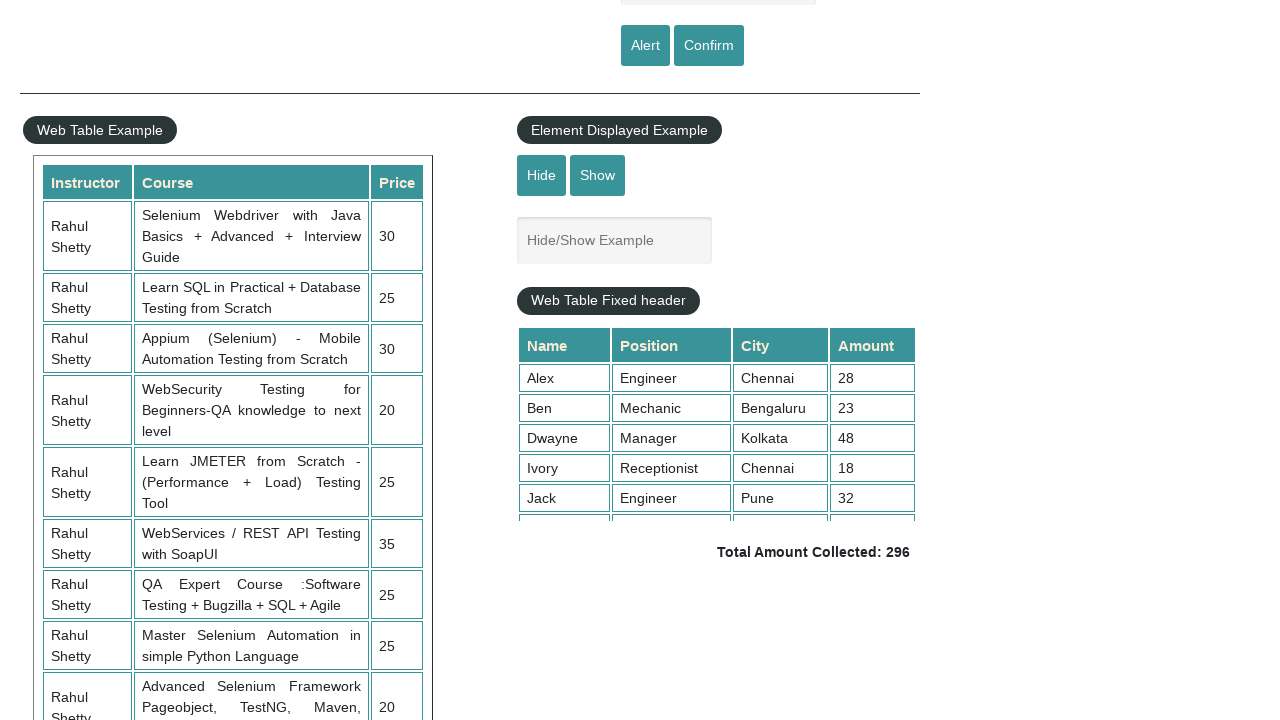

Scrolled table element with class 'tableFixHead' down by 5000 pixels
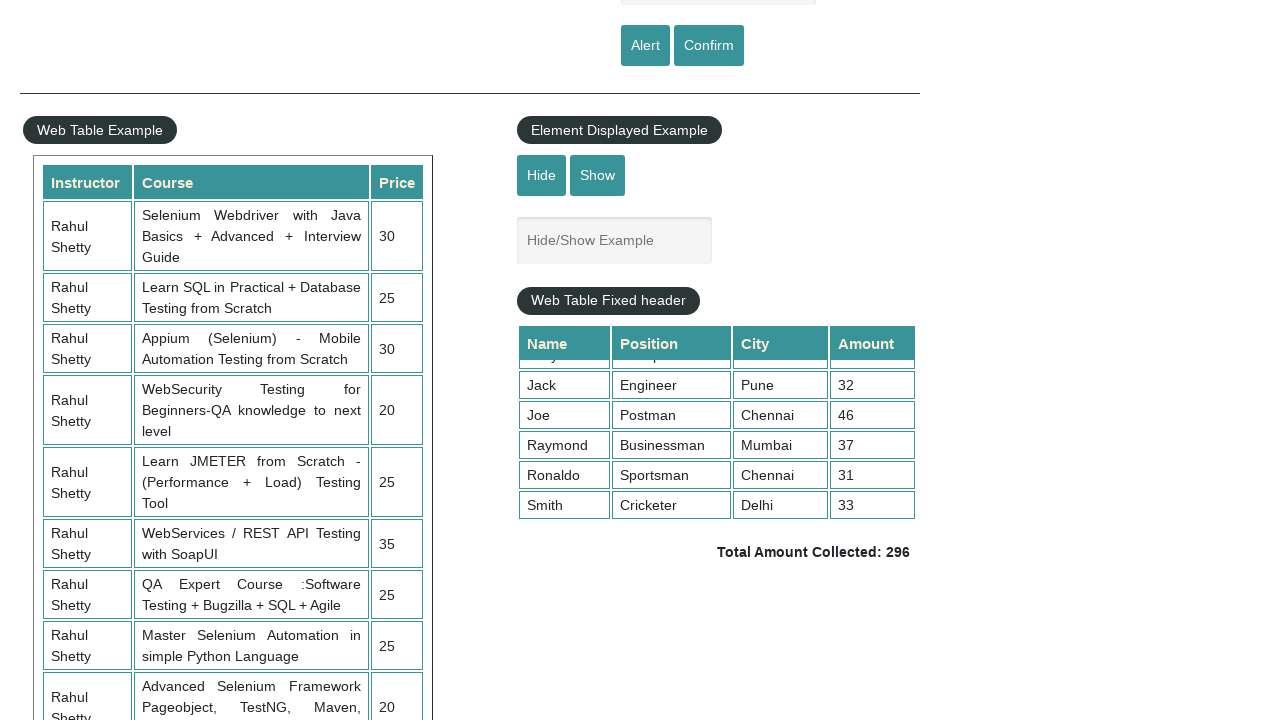

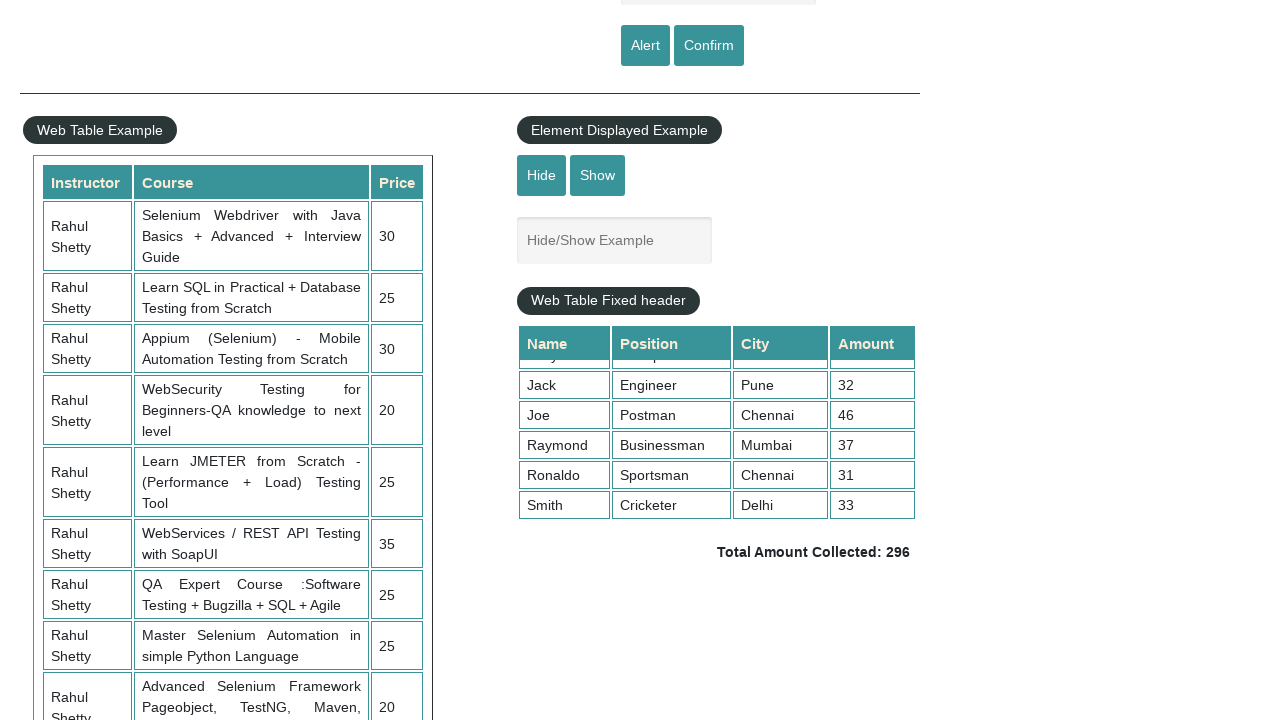